Tests drag and drop functionality by dragging an element from source to target location within an iframe

Starting URL: https://jqueryui.com/droppable/

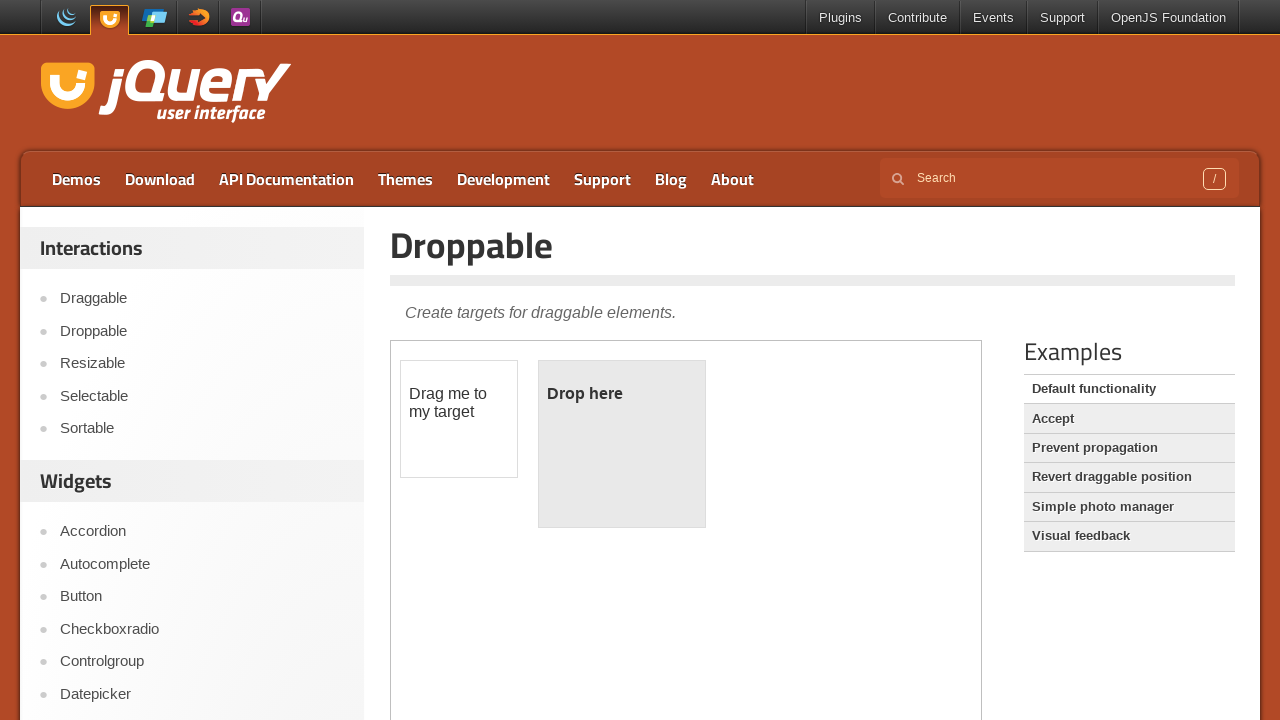

Located the iframe containing the drag and drop demo
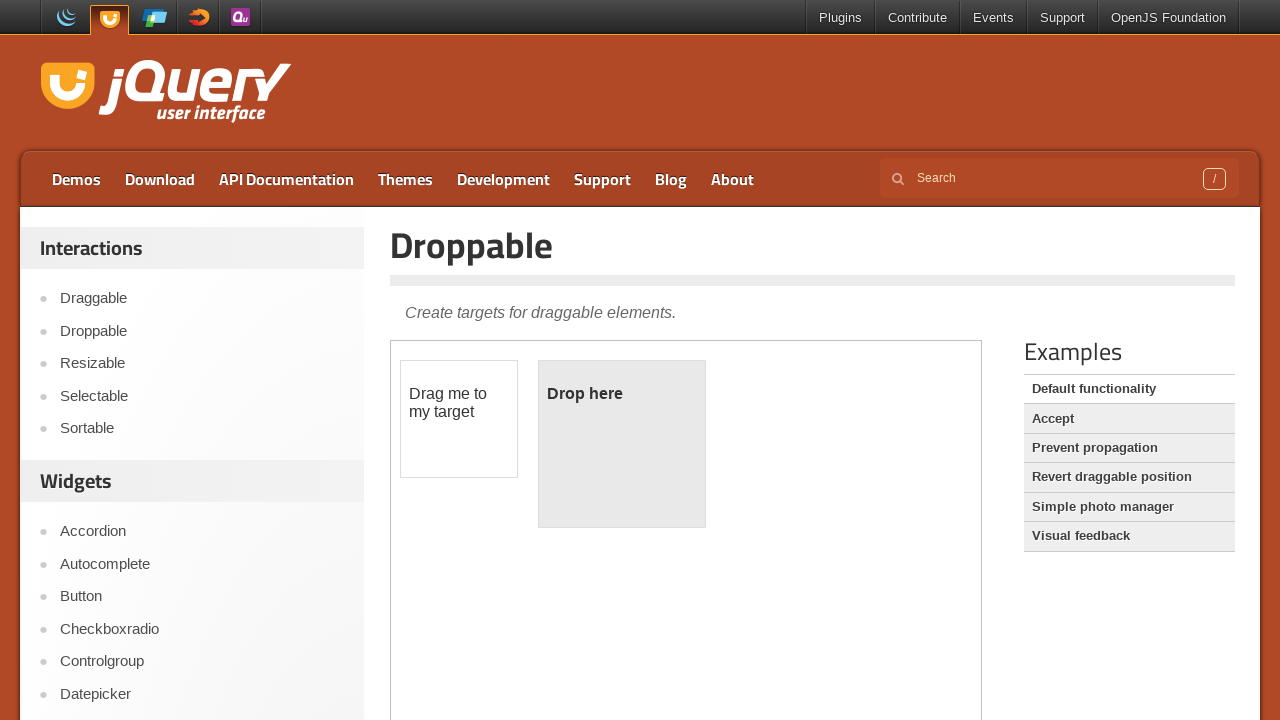

Located the draggable element within the iframe
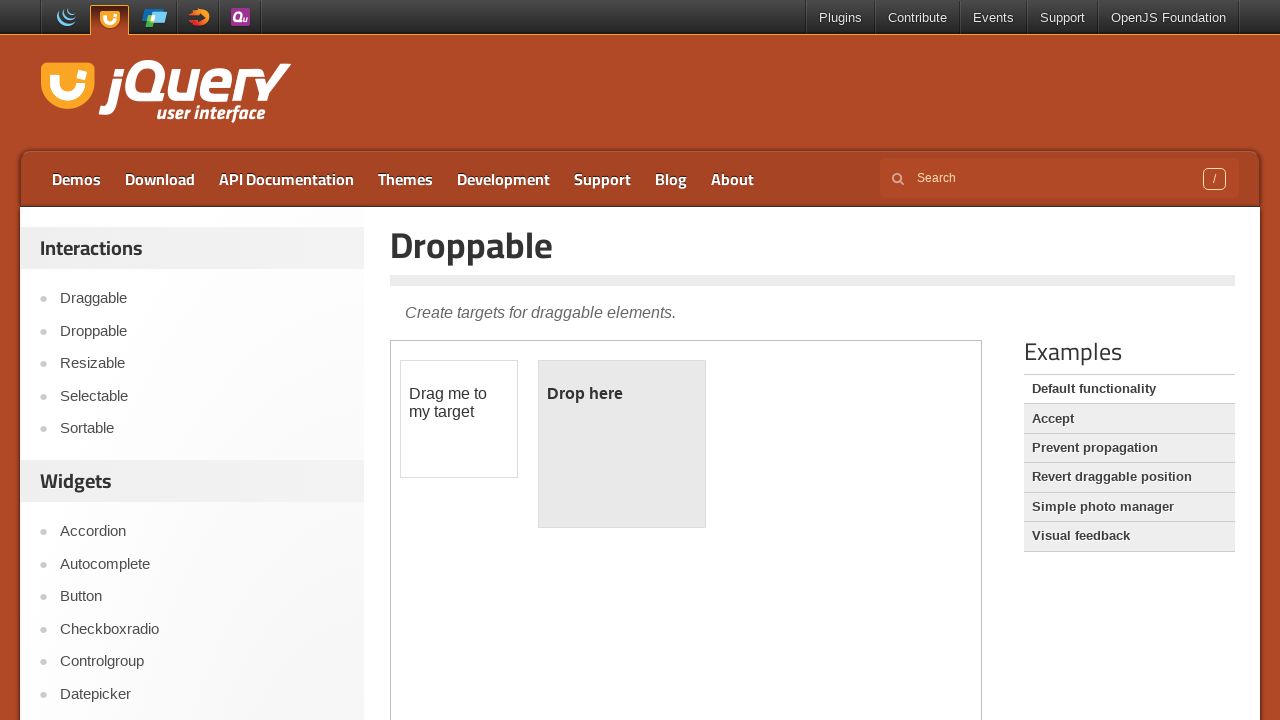

Located the droppable target element within the iframe
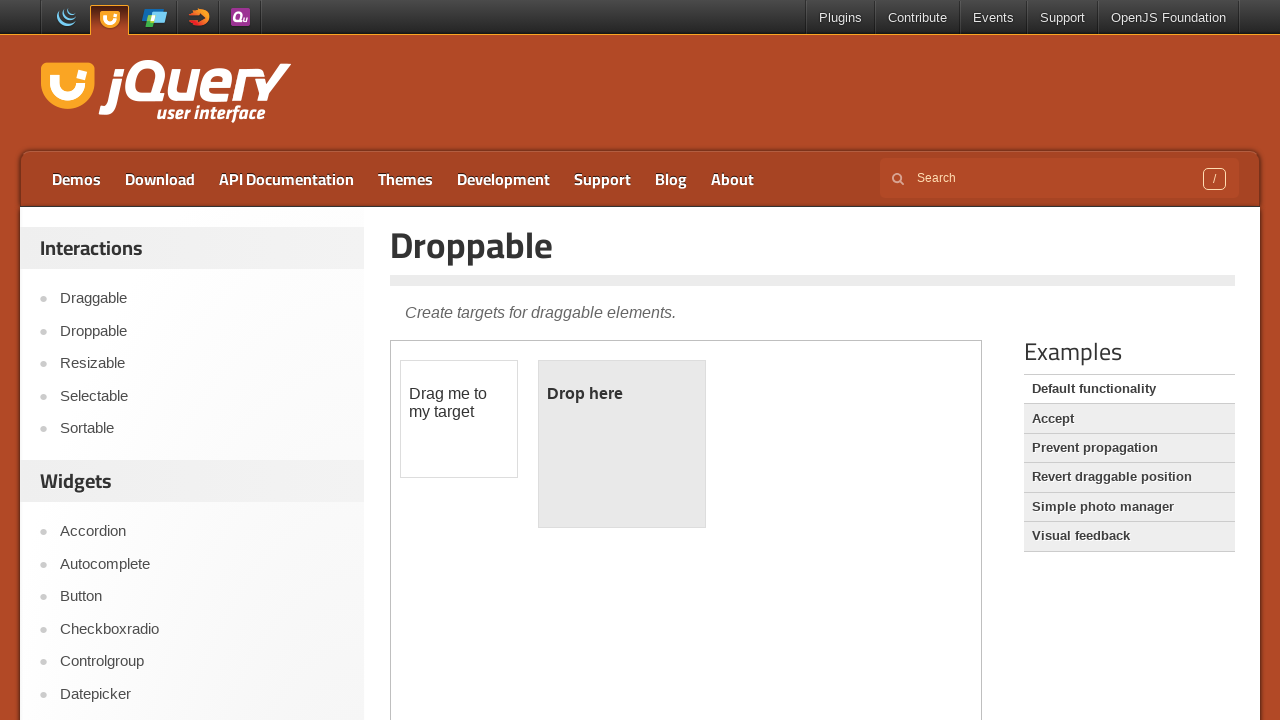

Dragged the draggable element to the droppable target location at (622, 444)
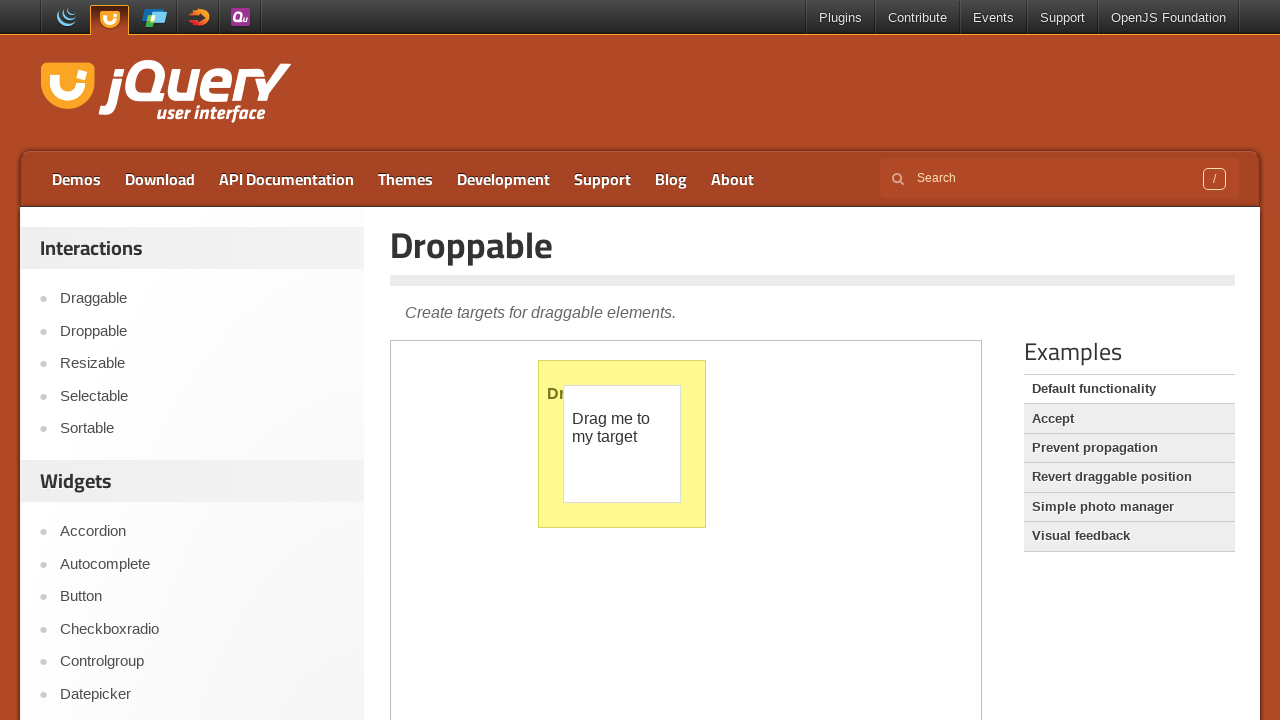

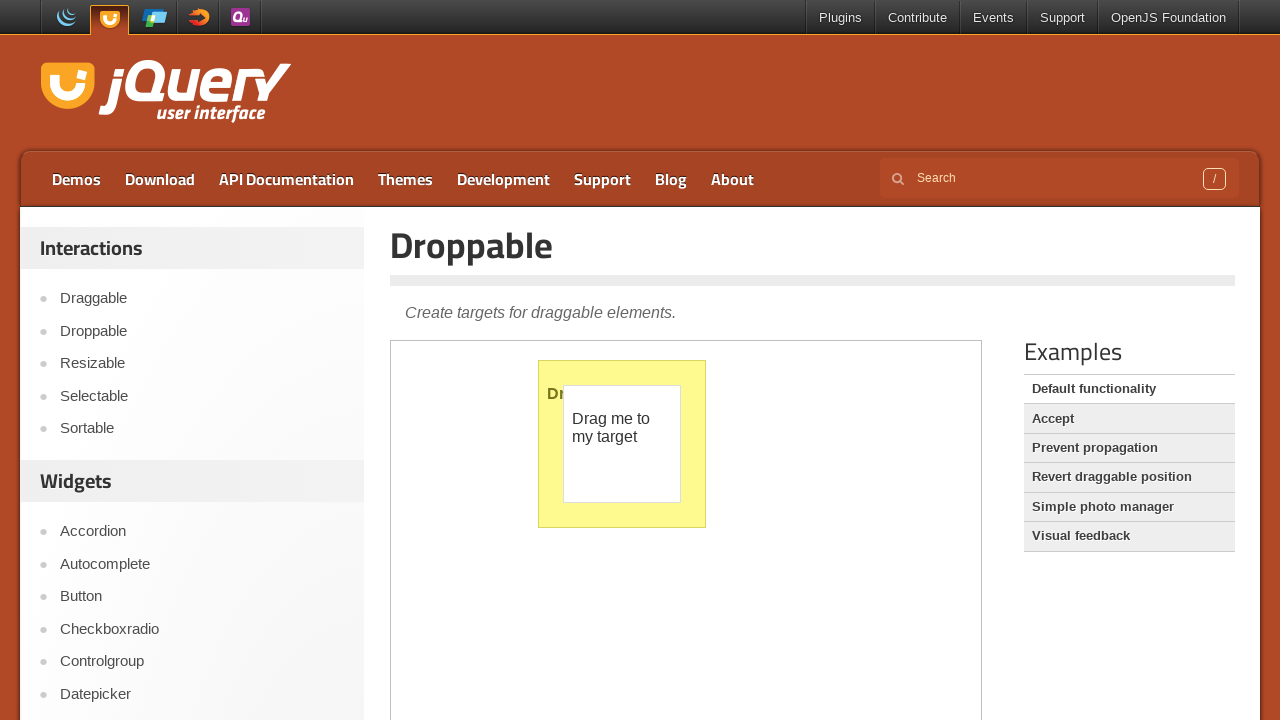